Tests that edits are cancelled when pressing Escape key

Starting URL: https://demo.playwright.dev/todomvc

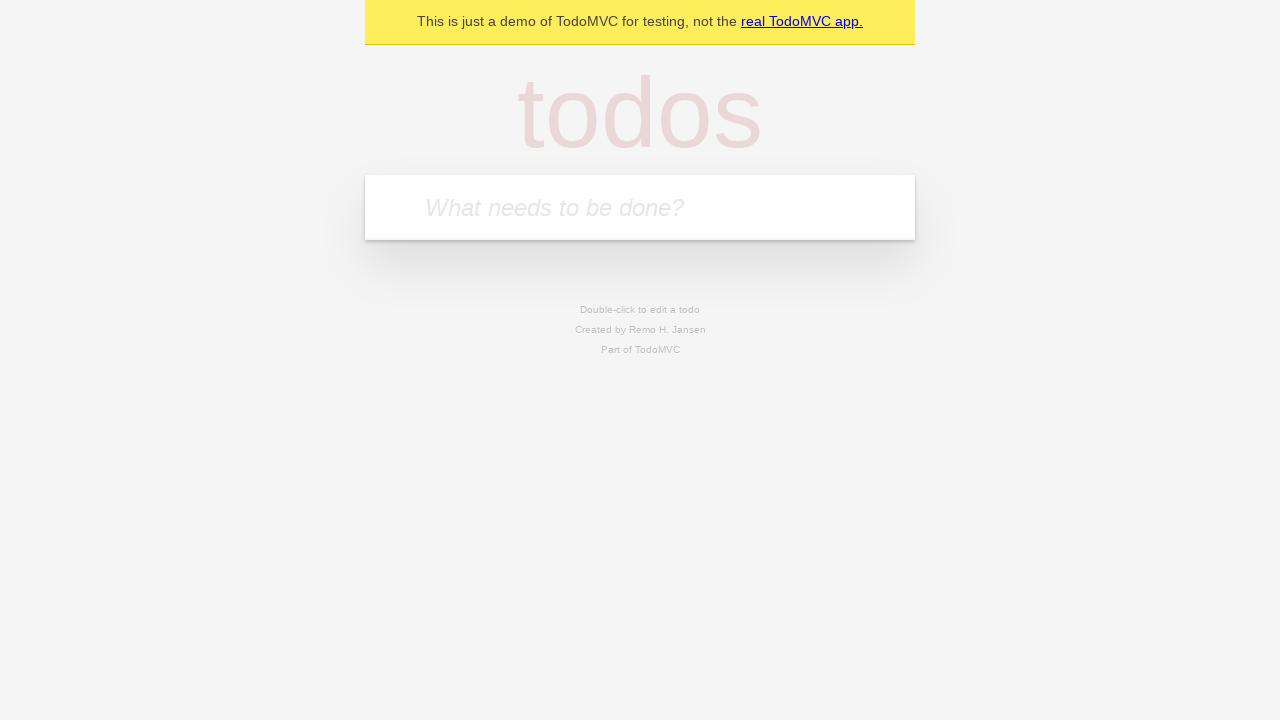

Filled new todo input with 'buy some cheese' on internal:attr=[placeholder="What needs to be done?"i]
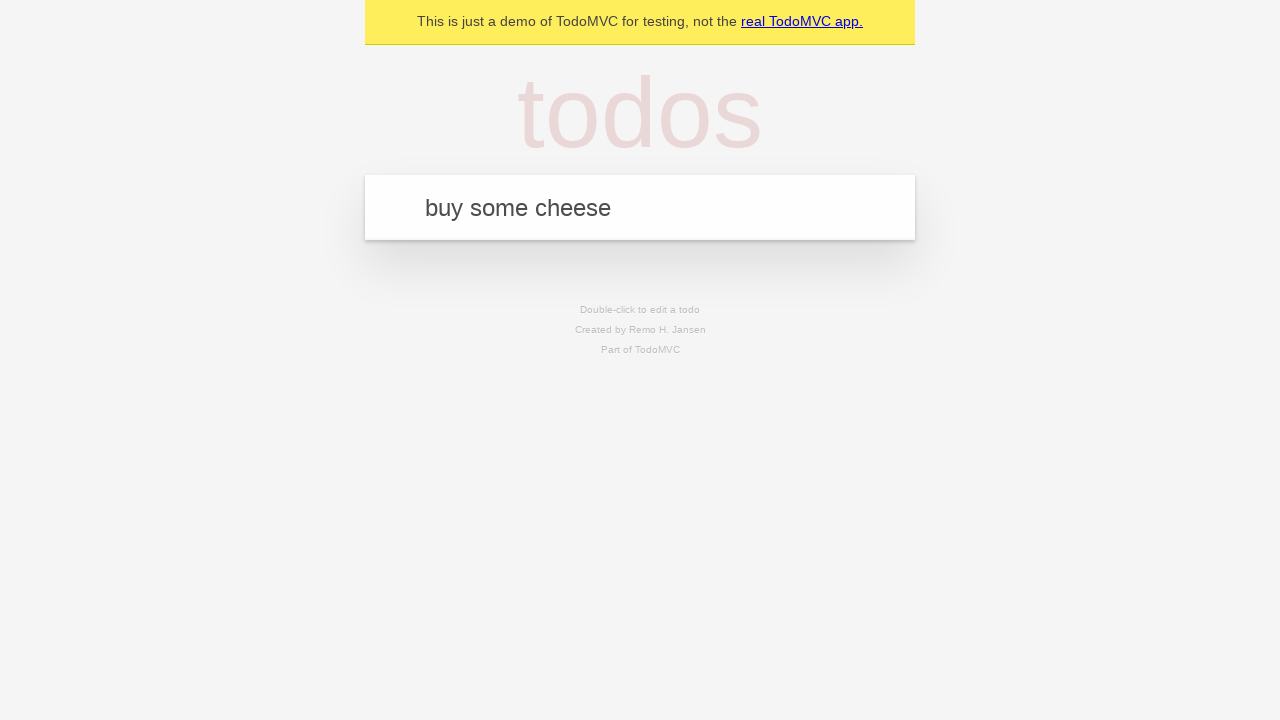

Pressed Enter to create todo 'buy some cheese' on internal:attr=[placeholder="What needs to be done?"i]
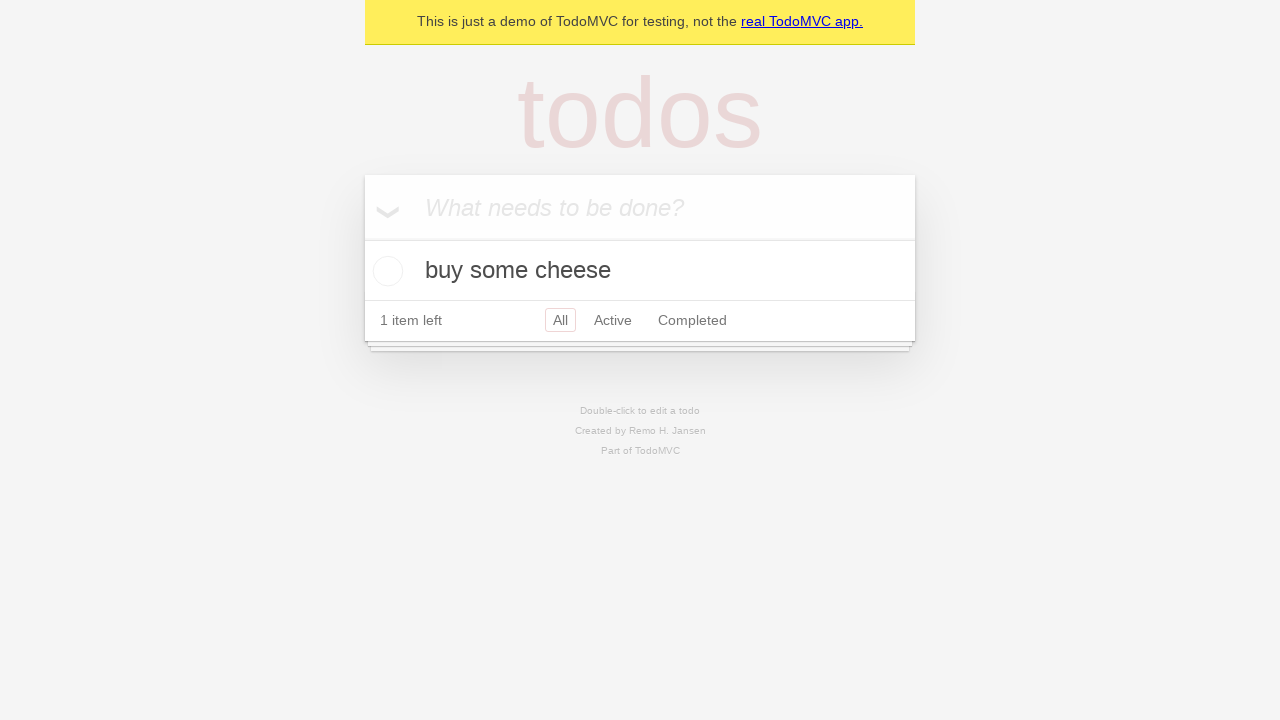

Filled new todo input with 'feed the cat' on internal:attr=[placeholder="What needs to be done?"i]
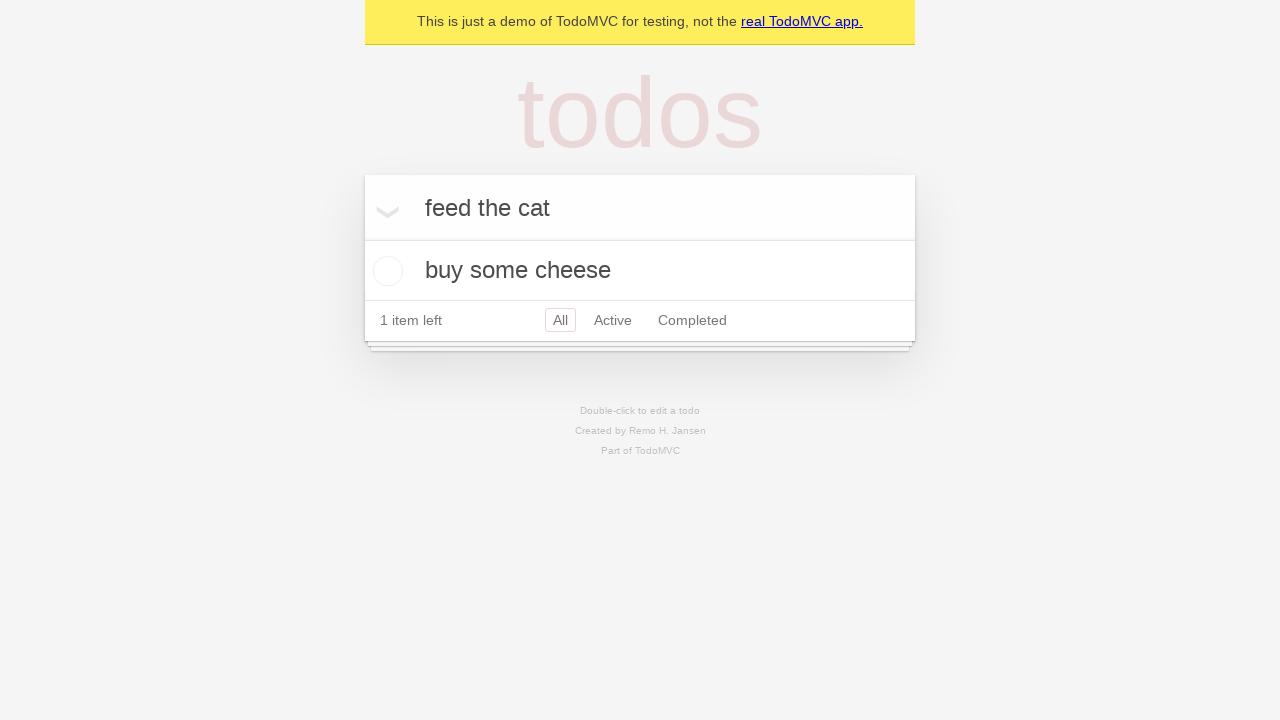

Pressed Enter to create todo 'feed the cat' on internal:attr=[placeholder="What needs to be done?"i]
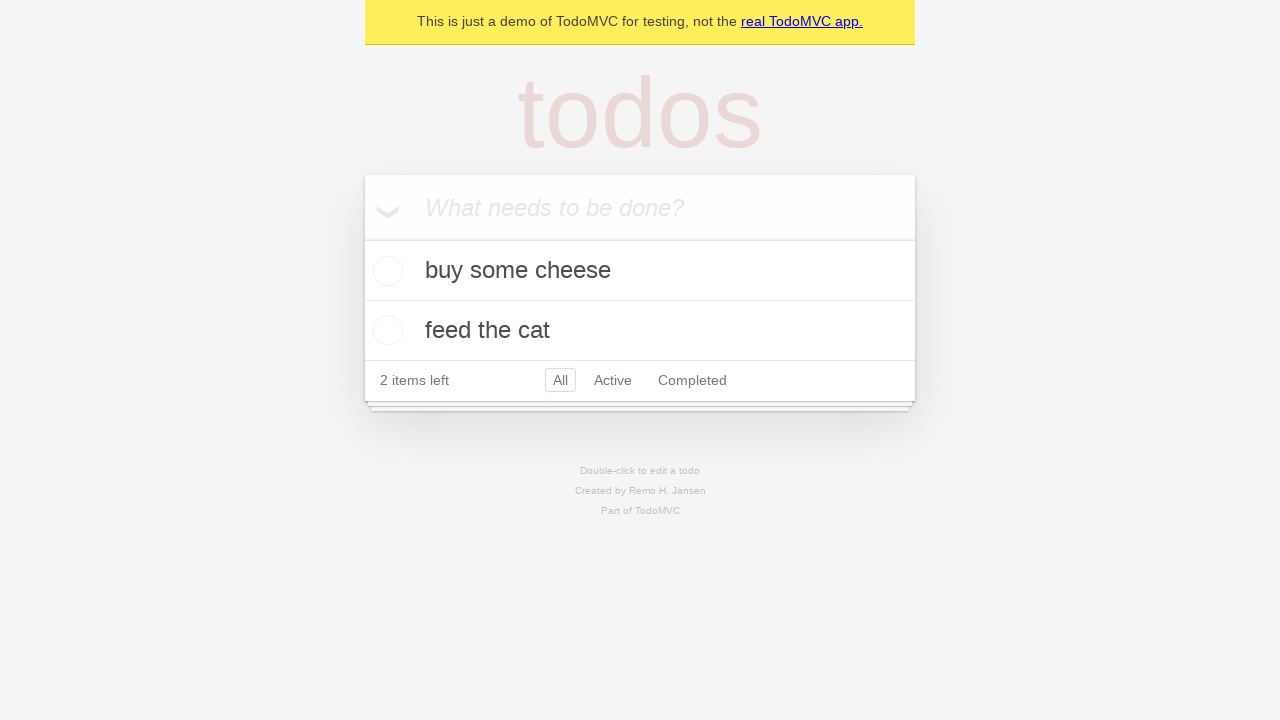

Filled new todo input with 'book a doctors appointment' on internal:attr=[placeholder="What needs to be done?"i]
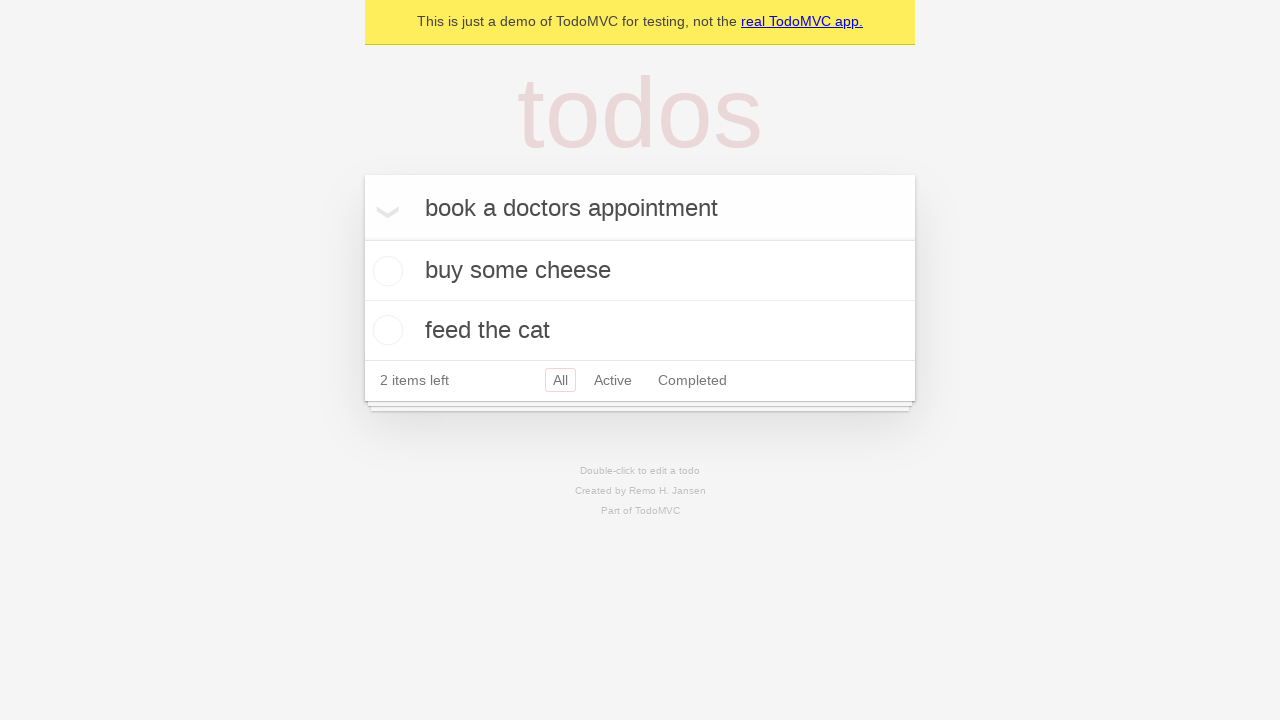

Pressed Enter to create todo 'book a doctors appointment' on internal:attr=[placeholder="What needs to be done?"i]
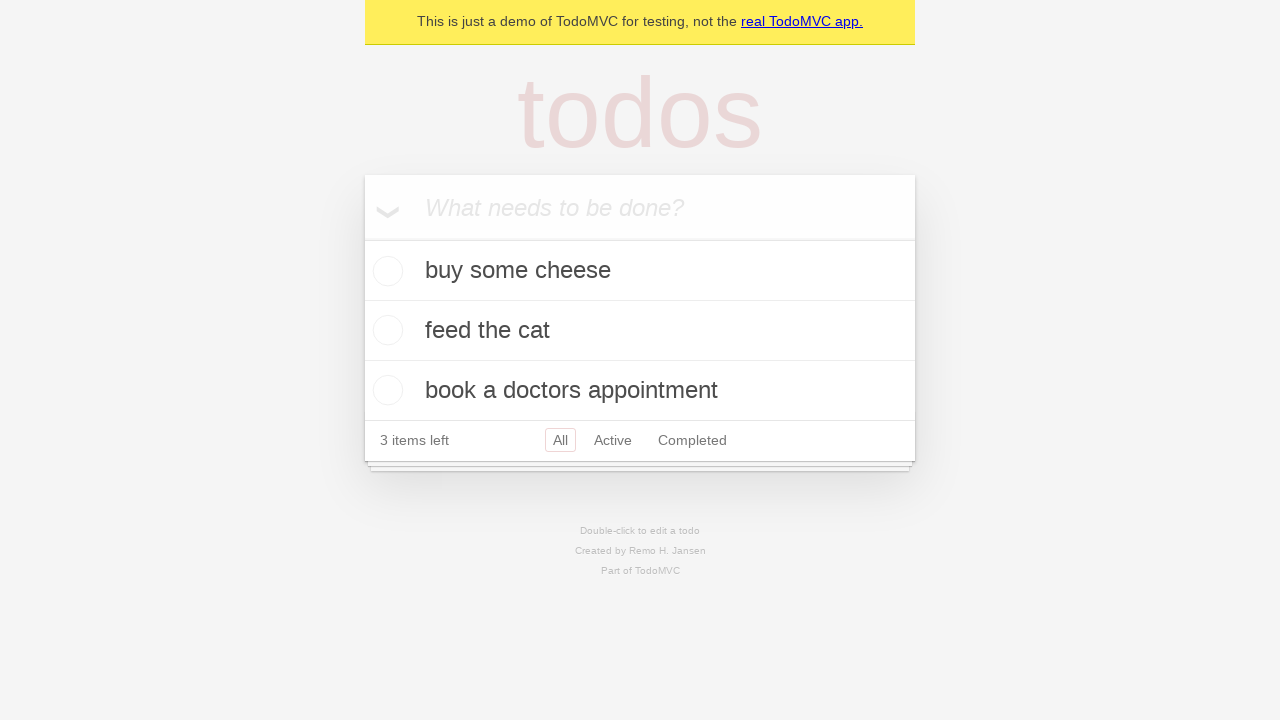

Waited for all 3 todos to be created
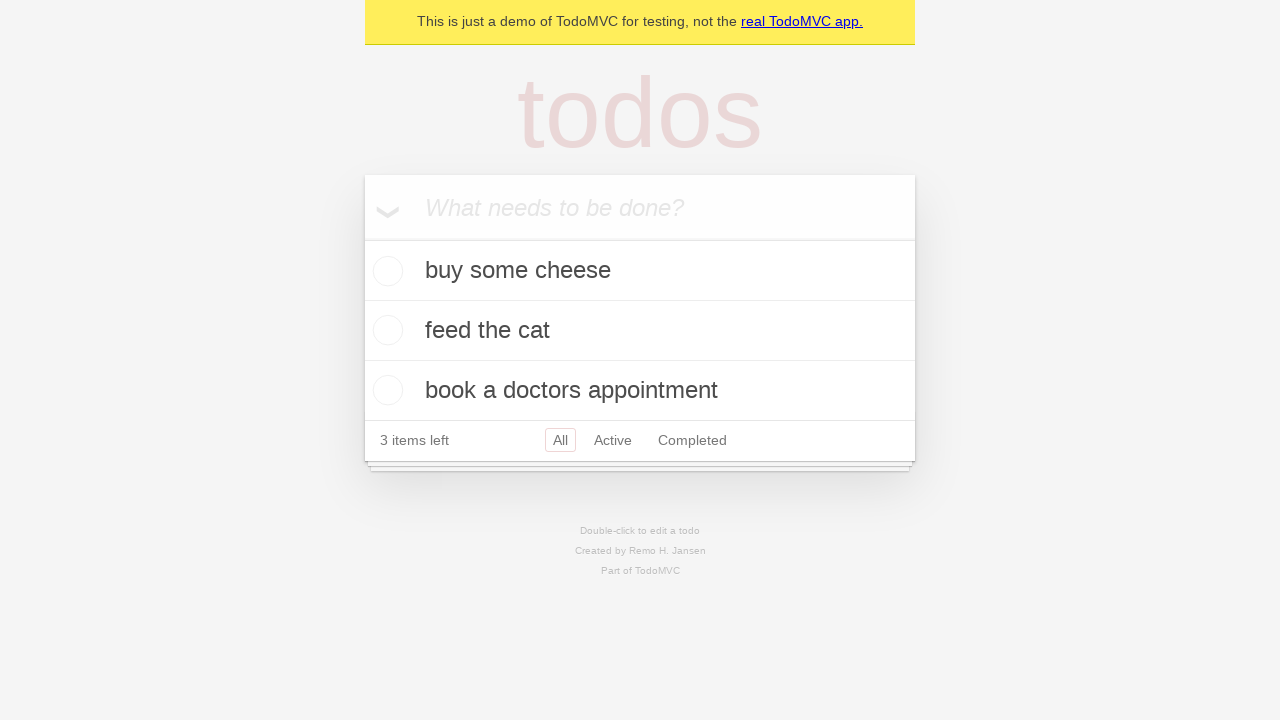

Double-clicked second todo item to enter edit mode at (640, 331) on internal:testid=[data-testid="todo-item"s] >> nth=1
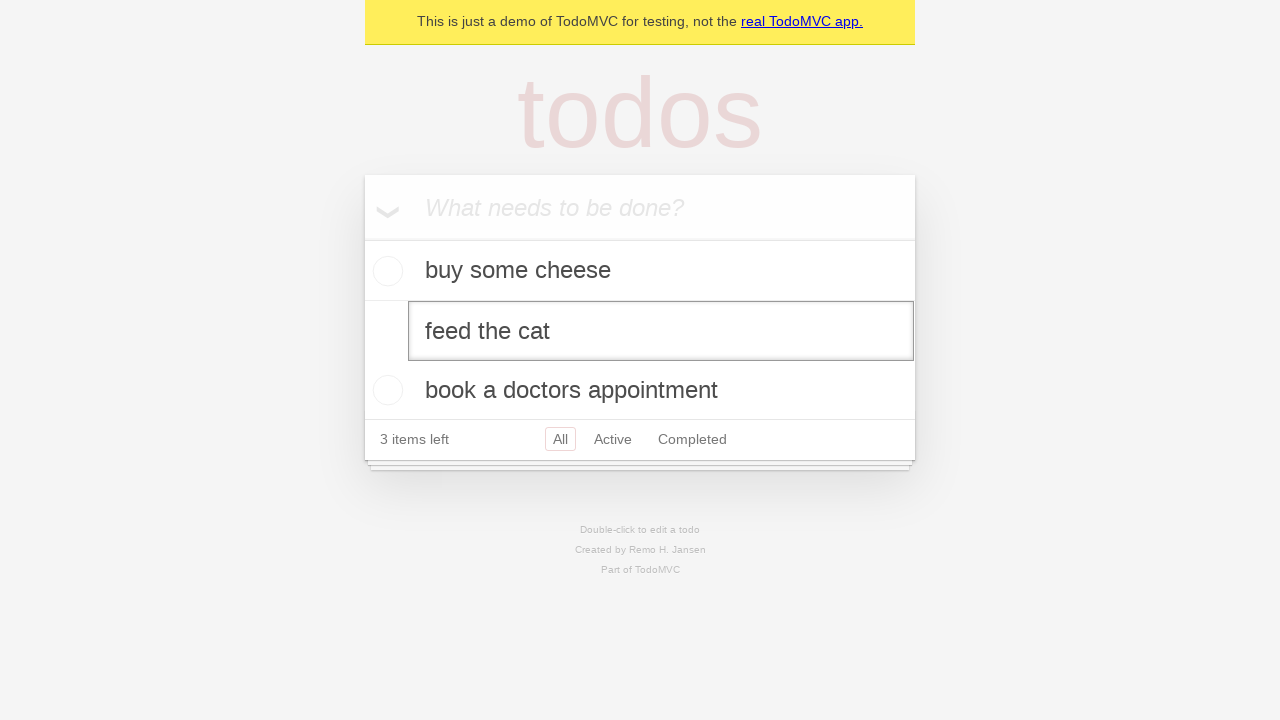

Filled edit field with 'buy some sausages' on internal:testid=[data-testid="todo-item"s] >> nth=1 >> internal:role=textbox[nam
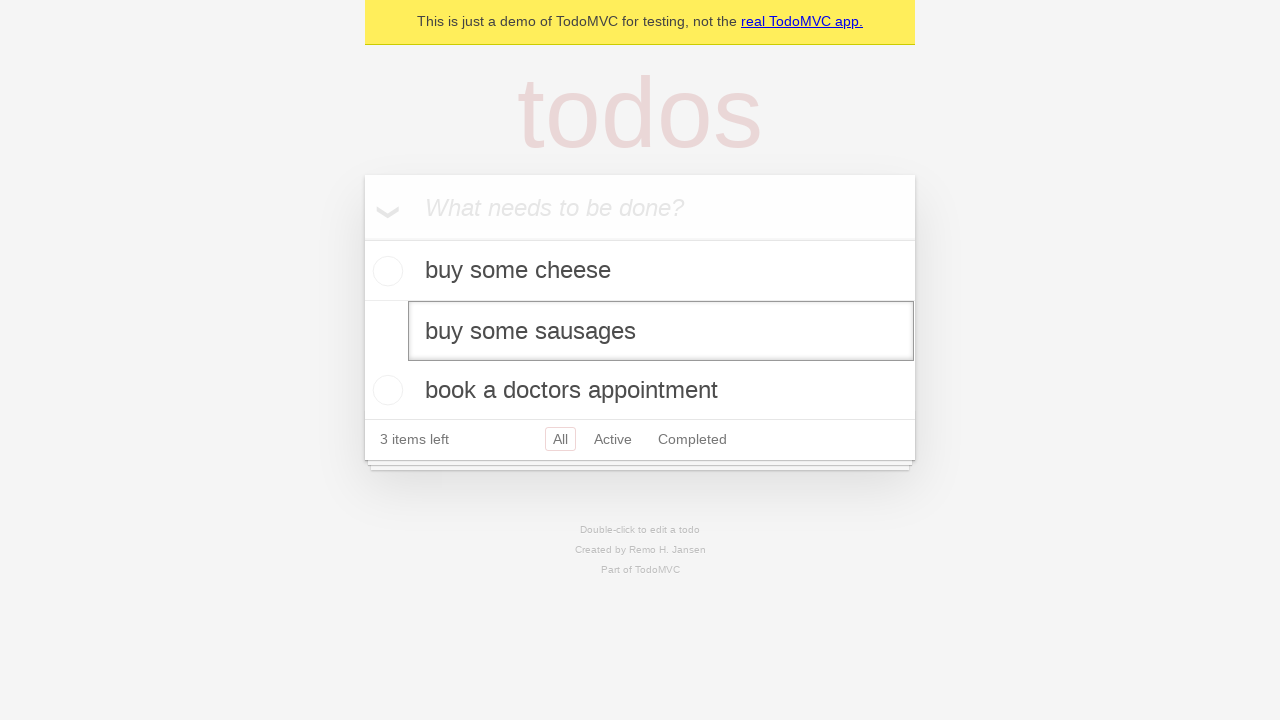

Pressed Escape to cancel edit changes on internal:testid=[data-testid="todo-item"s] >> nth=1 >> internal:role=textbox[nam
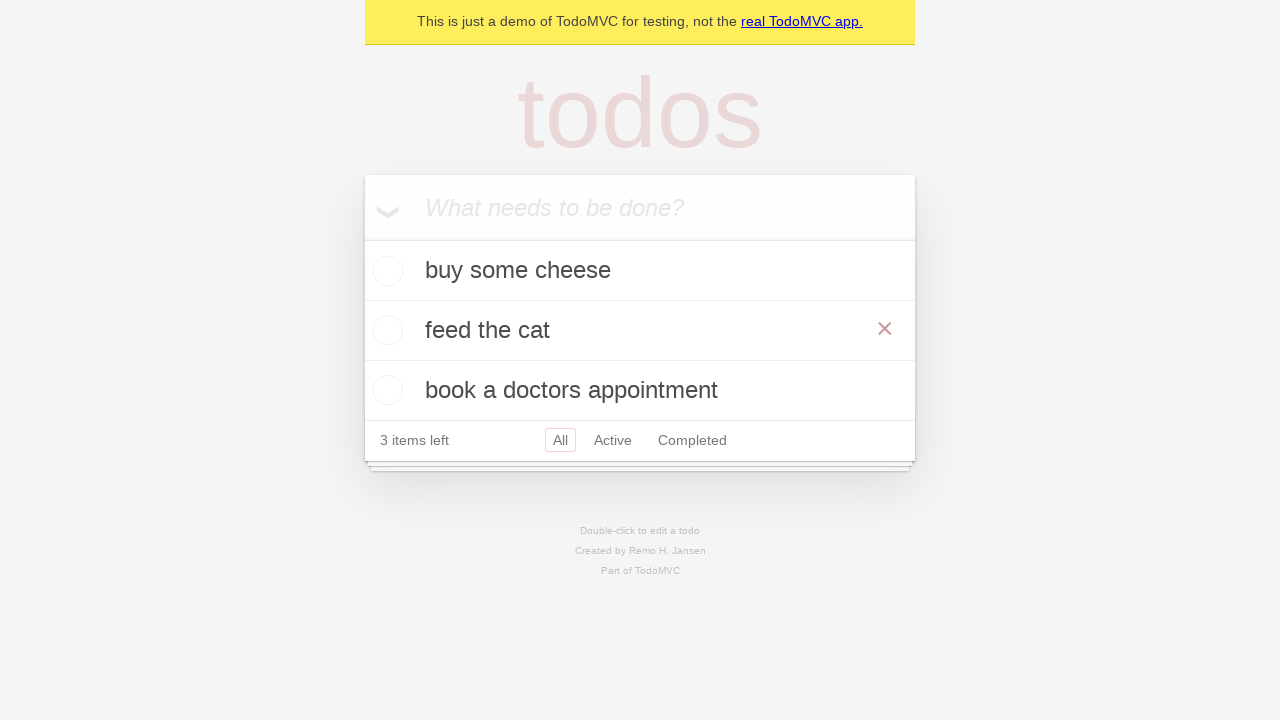

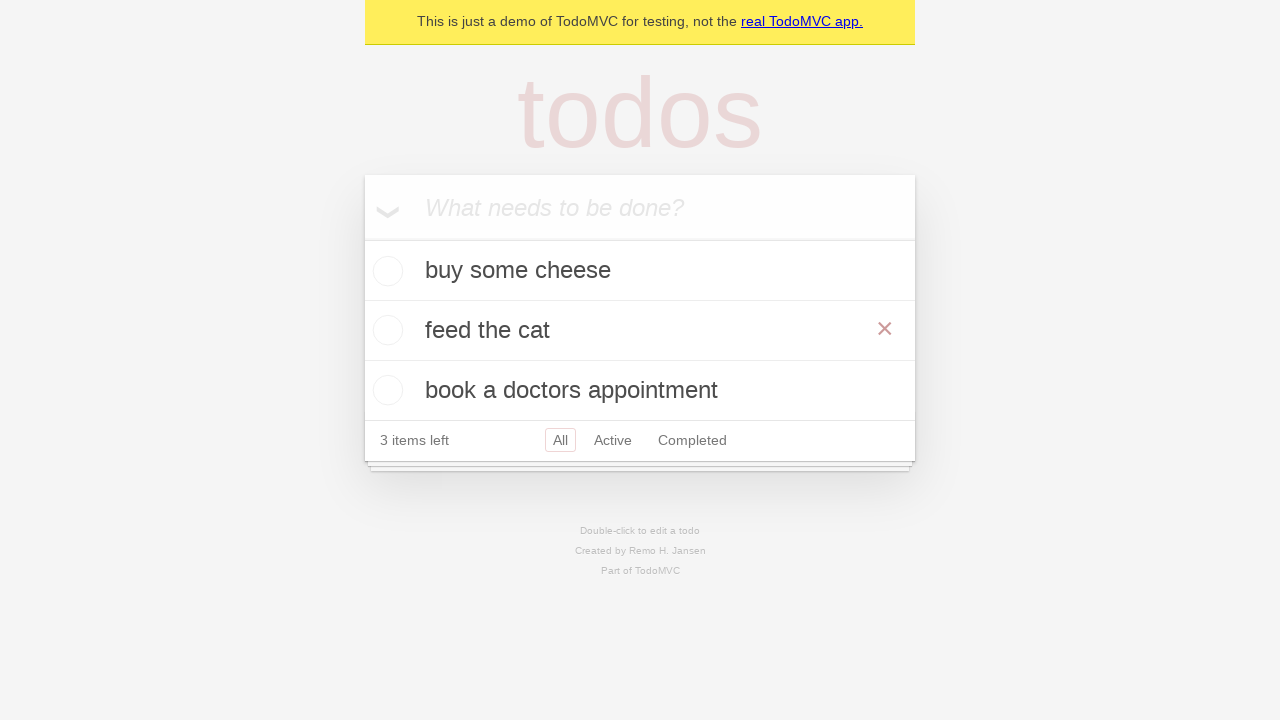